Navigates to MakeMyTrip website with network requests for images blocked using Chrome DevTools Protocol

Starting URL: https://www.makemytrip.com/

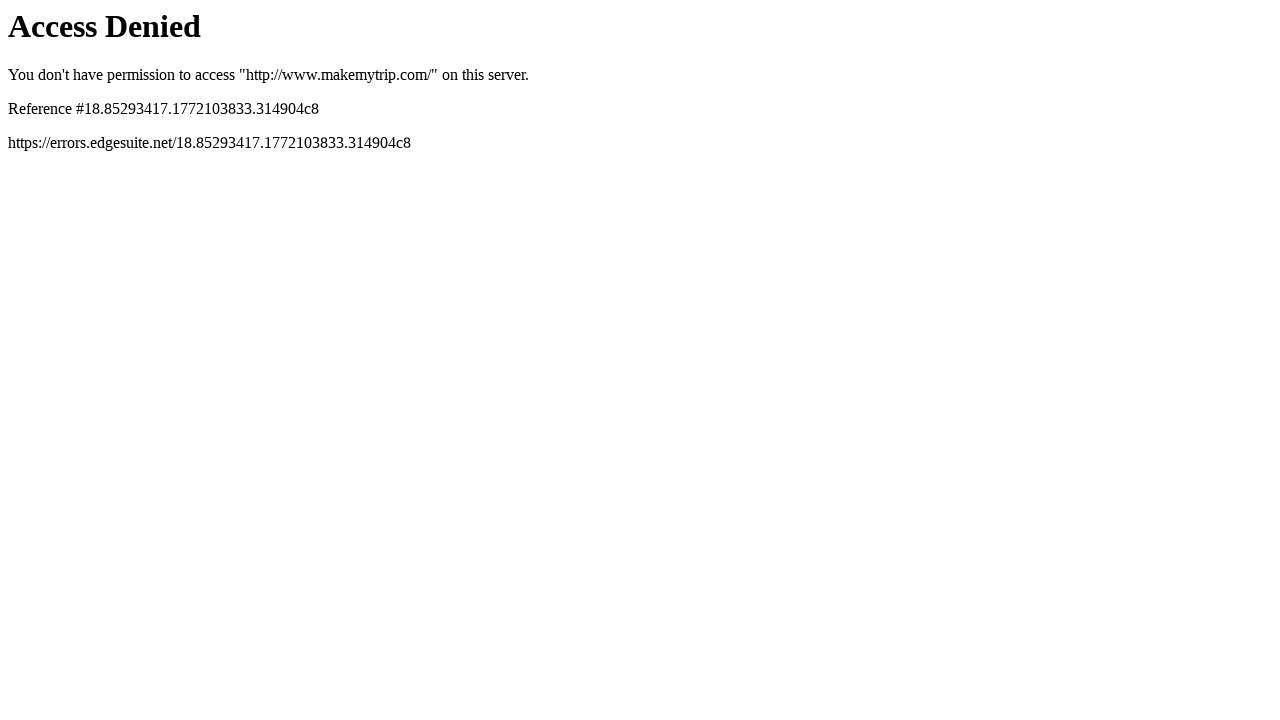

Blocked all JPG image requests using CDP route interception
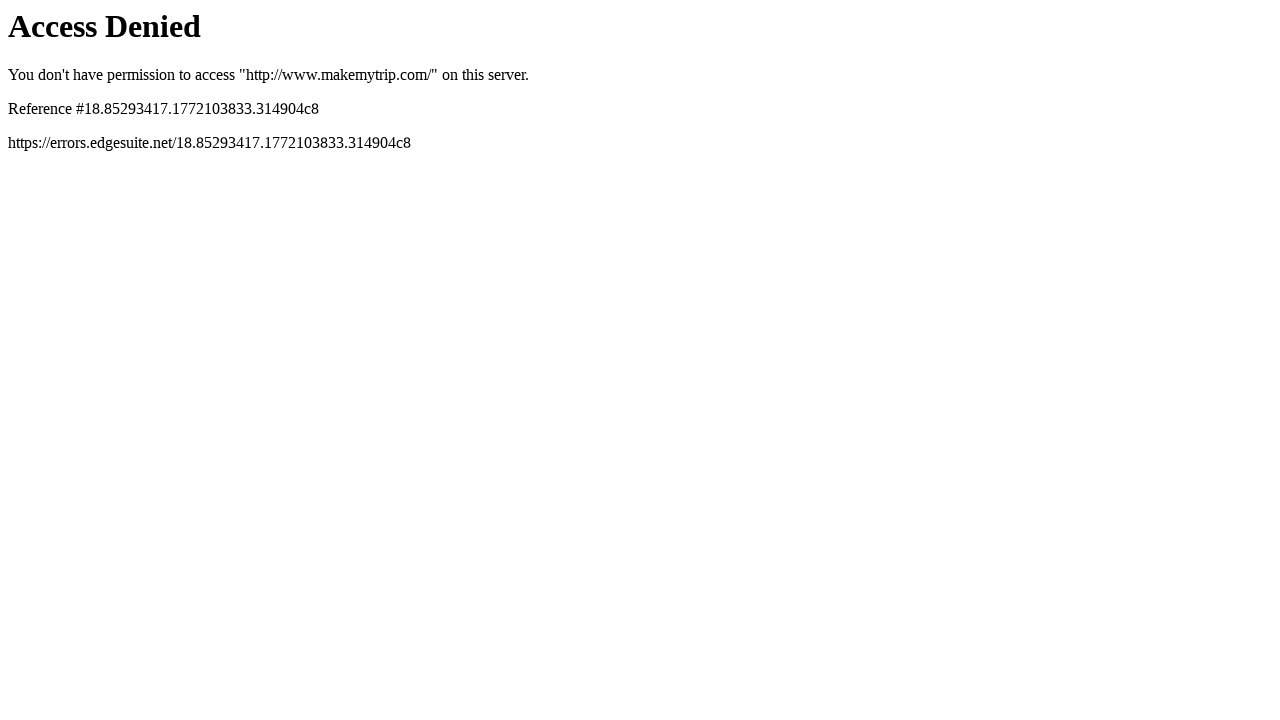

Blocked all PNG image requests using CDP route interception
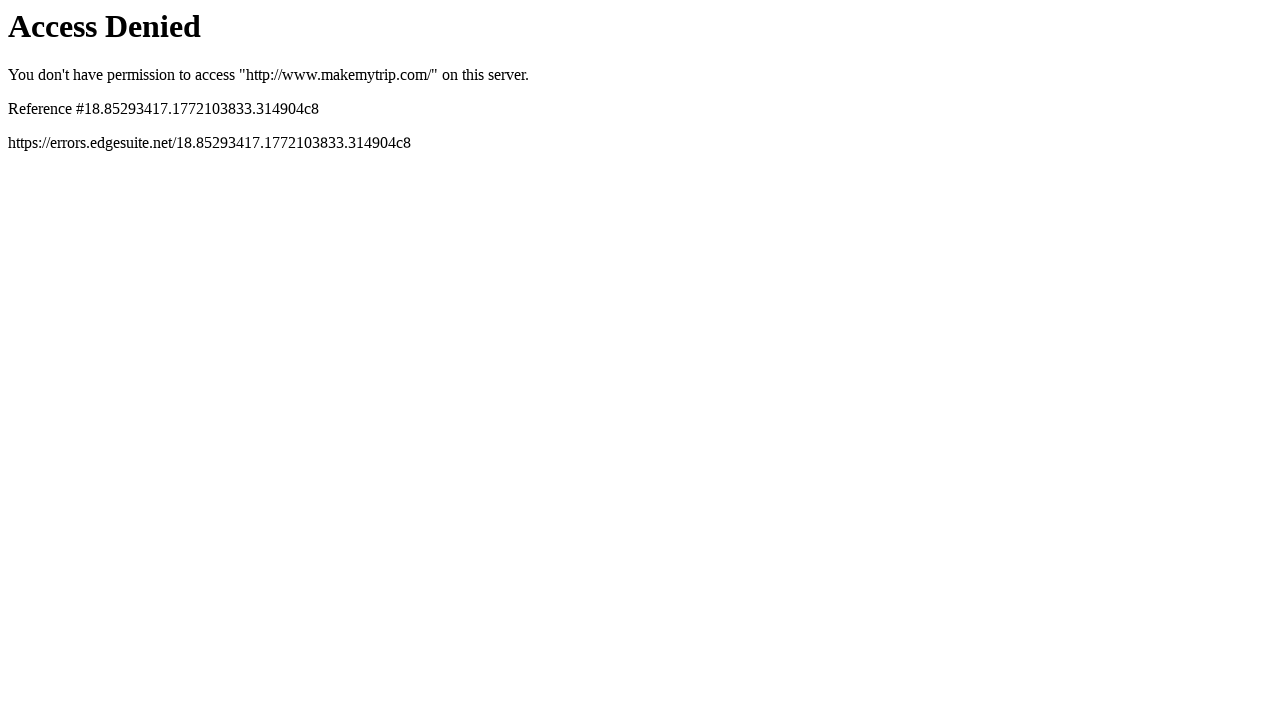

Blocked all JPEG image requests using CDP route interception
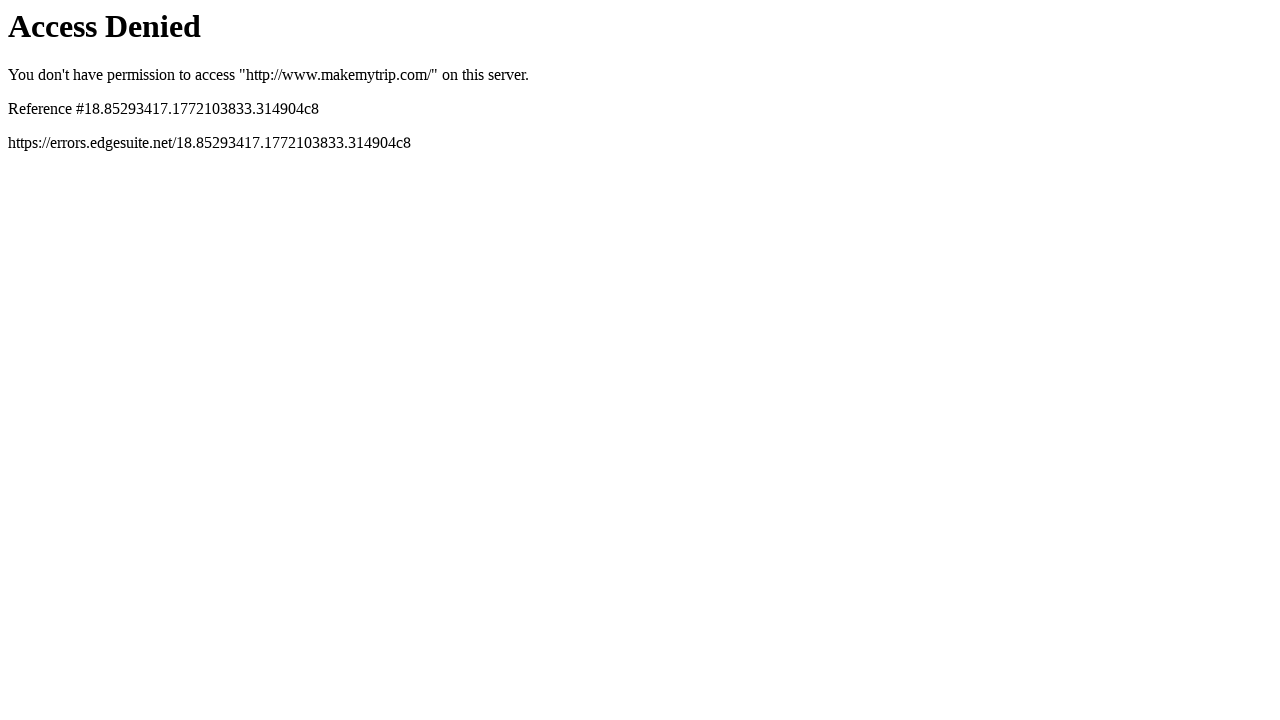

Navigated to MakeMyTrip website with image requests blocked
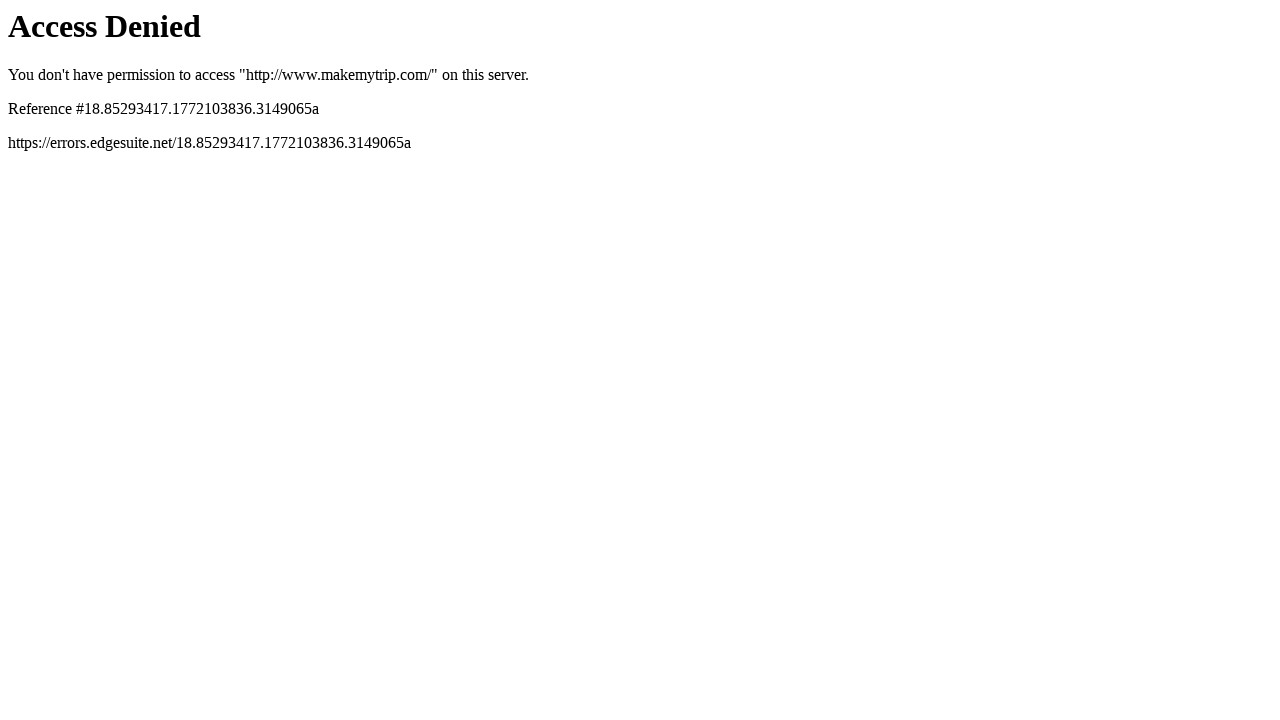

Page fully loaded with all network requests idle
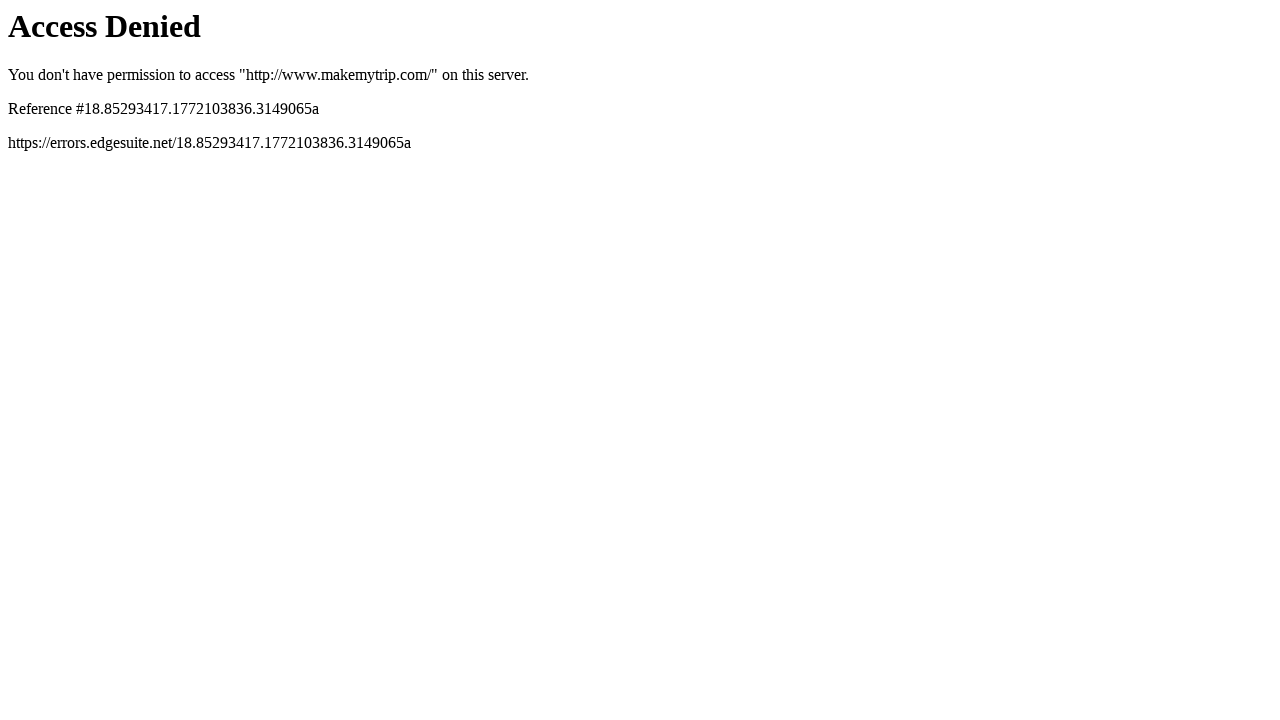

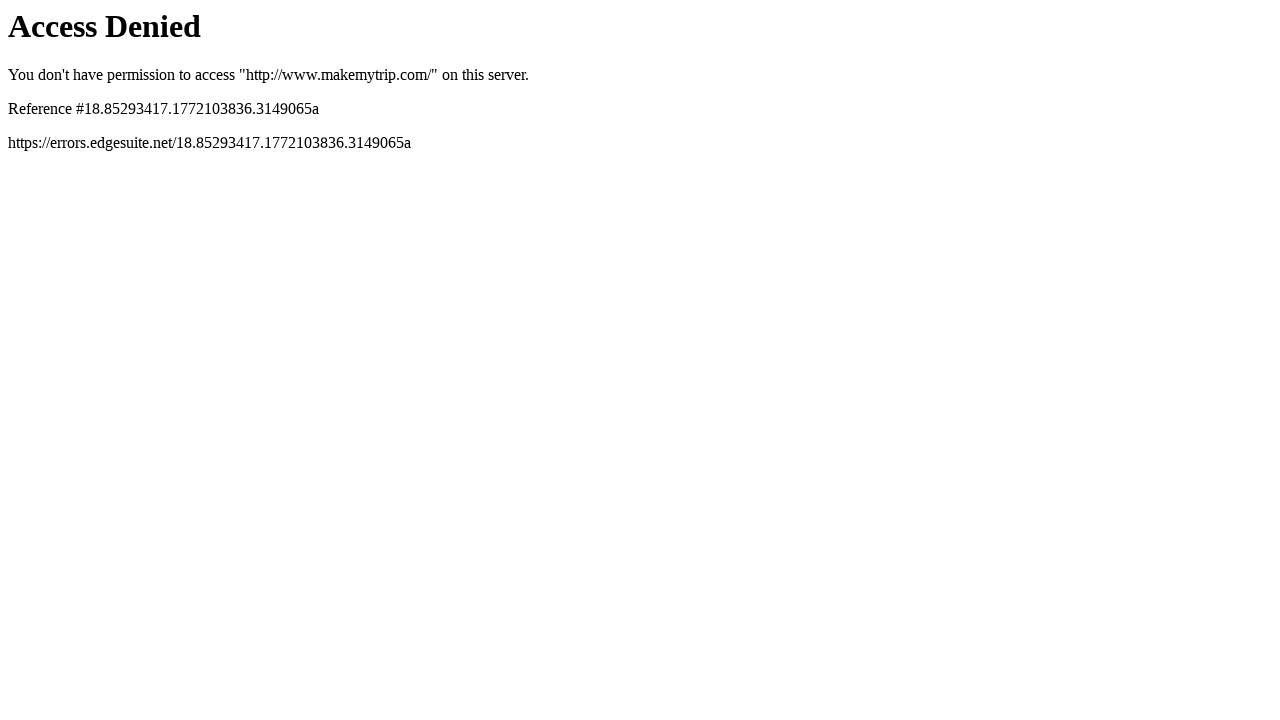